Tests auto-suggestive dropdown functionality by typing a partial country name, selecting from suggestions, and interacting with checkboxes on a practice form page.

Starting URL: https://rahulshettyacademy.com/dropdownsPractise/

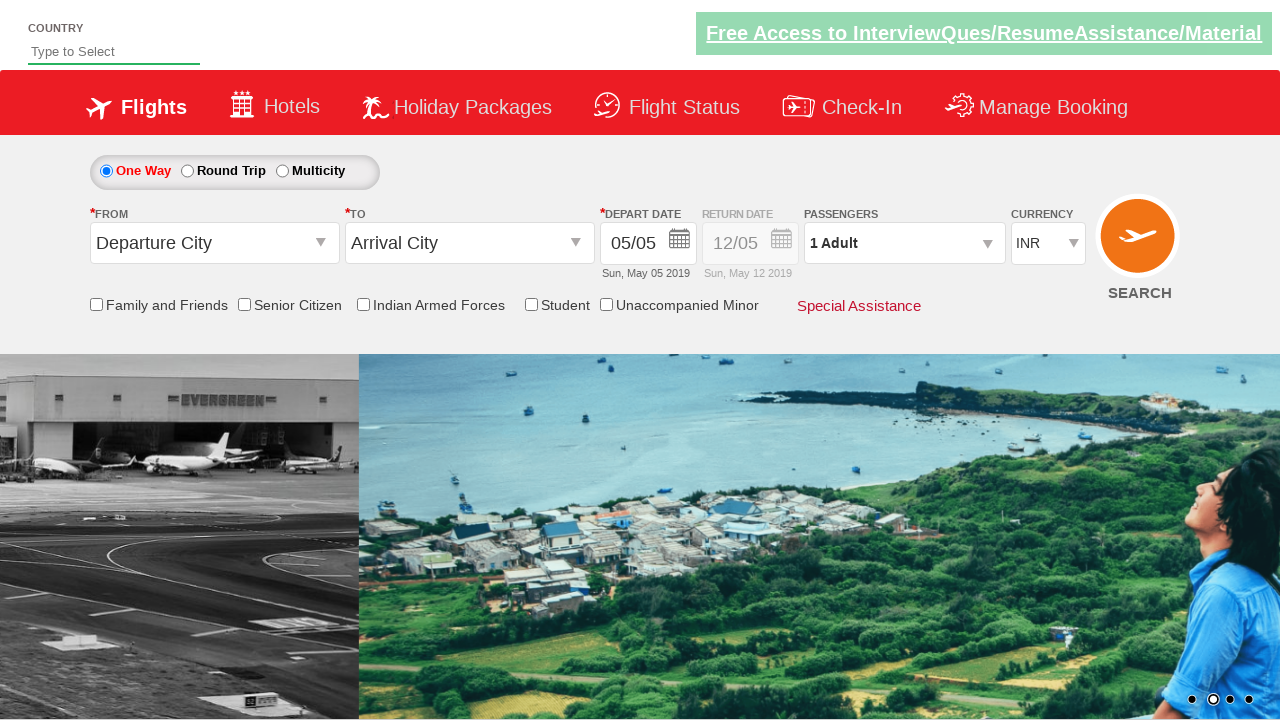

Typed 'Ind' in autosuggest field to trigger dropdown on #autosuggest
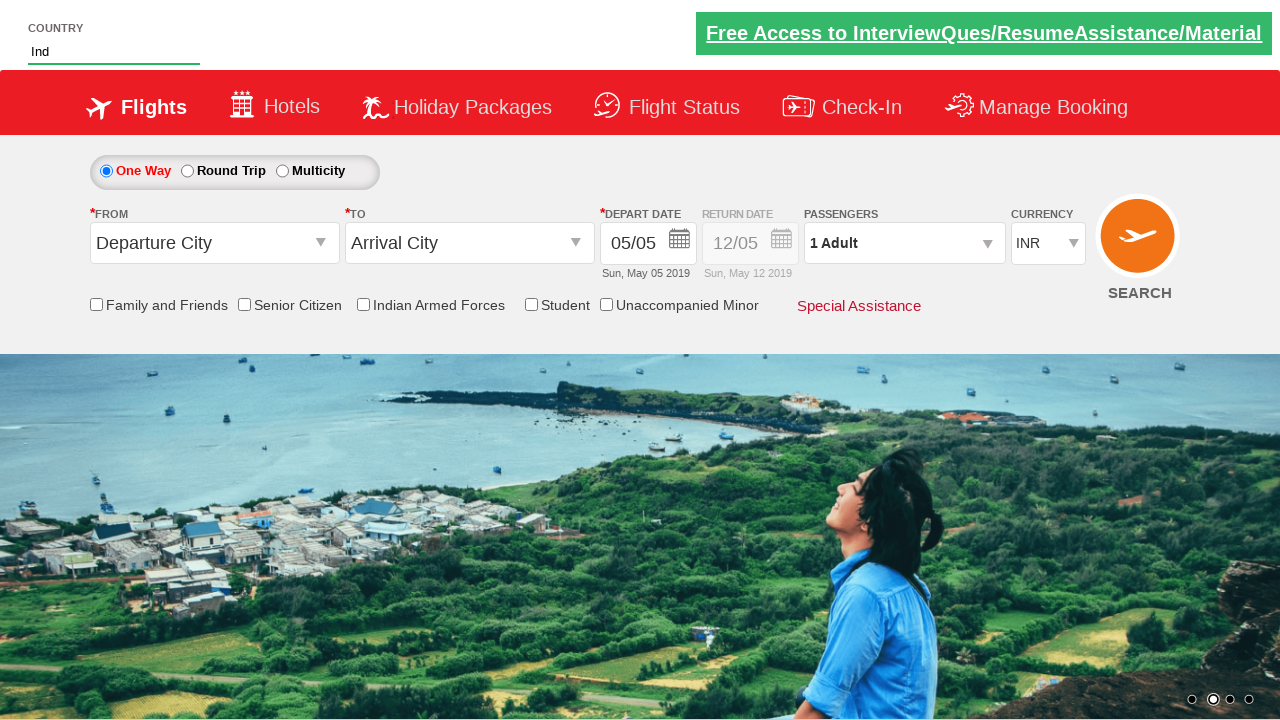

Waited for autosuggest dropdown suggestions to appear
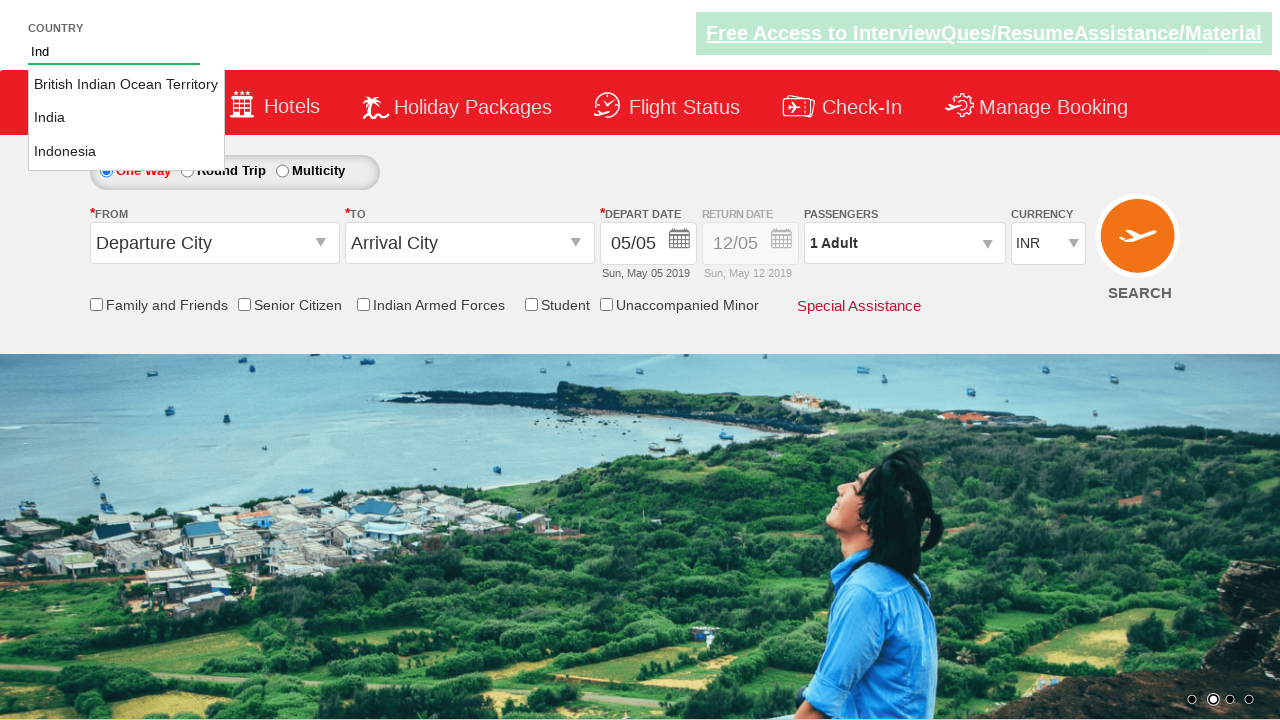

Found and clicked 'India' from autosuggest dropdown at (126, 118) on xpath=//li[@class='ui-menu-item']//a >> nth=1
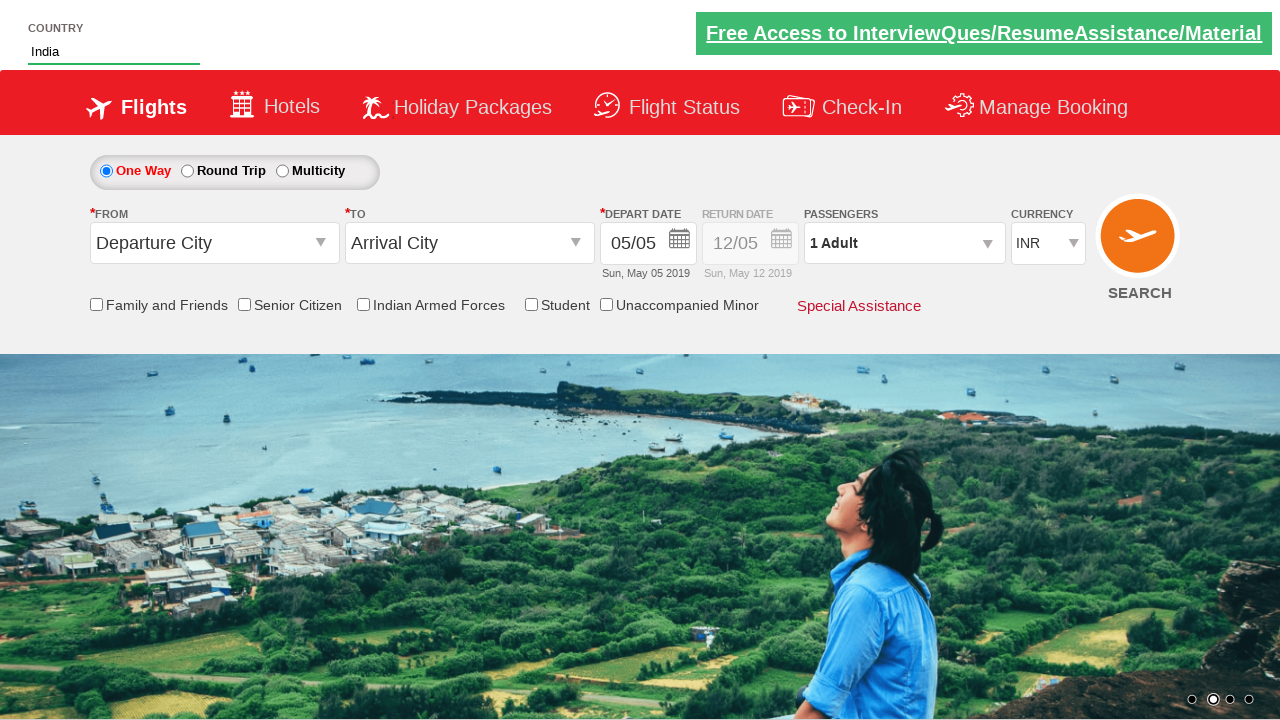

Clicked on 'friends and family' checkbox at (96, 304) on #ctl00_mainContent_chk_friendsandfamily
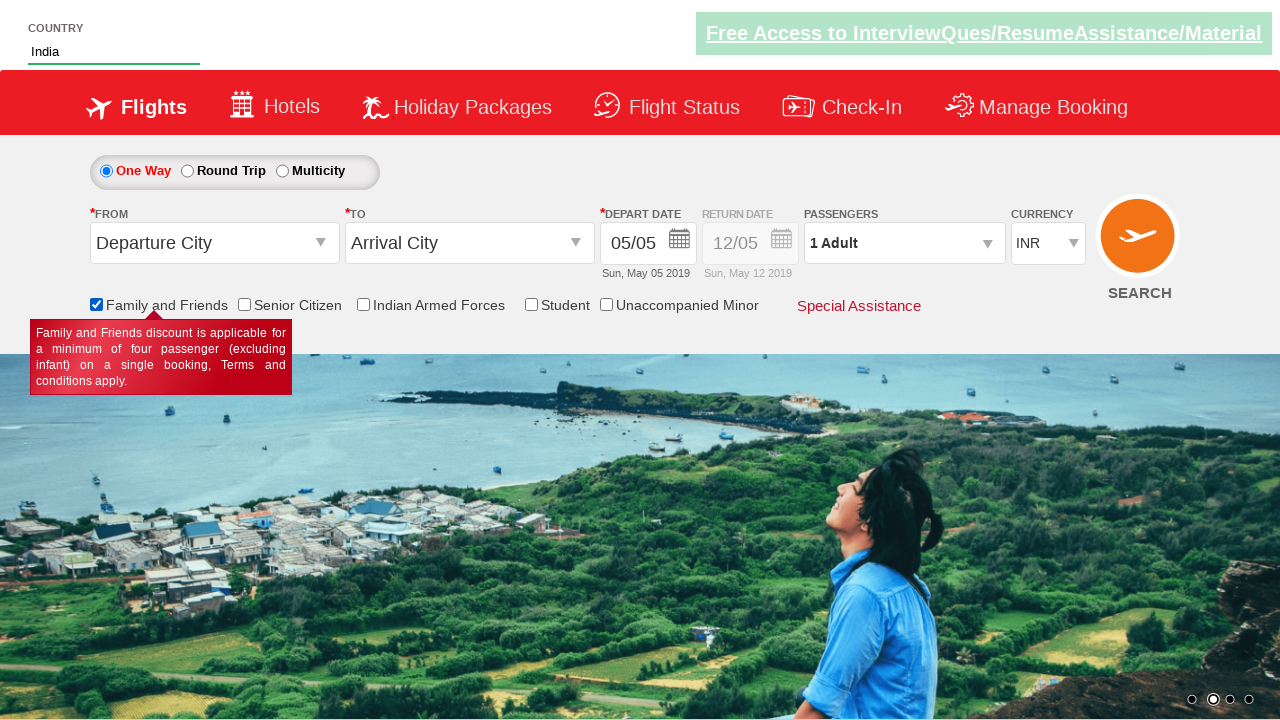

Retrieved 'Multicity' radio button label text
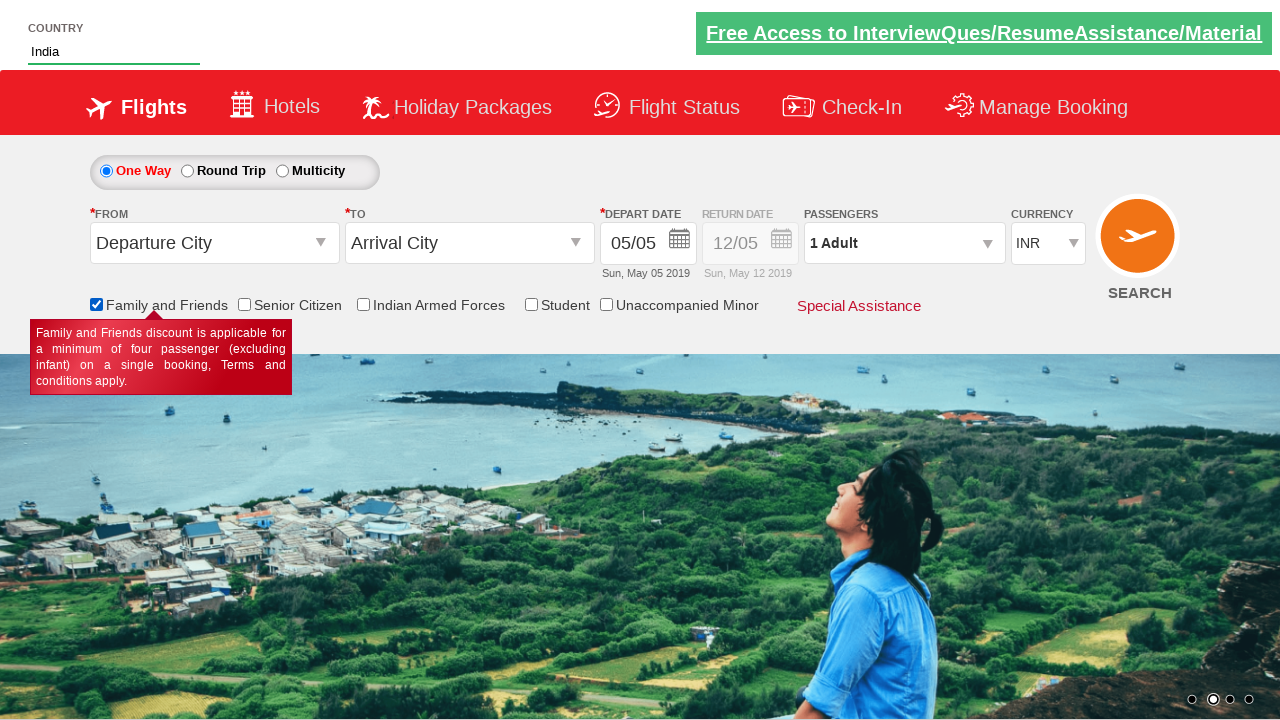

Verified Multicity radio button label text assertion passed
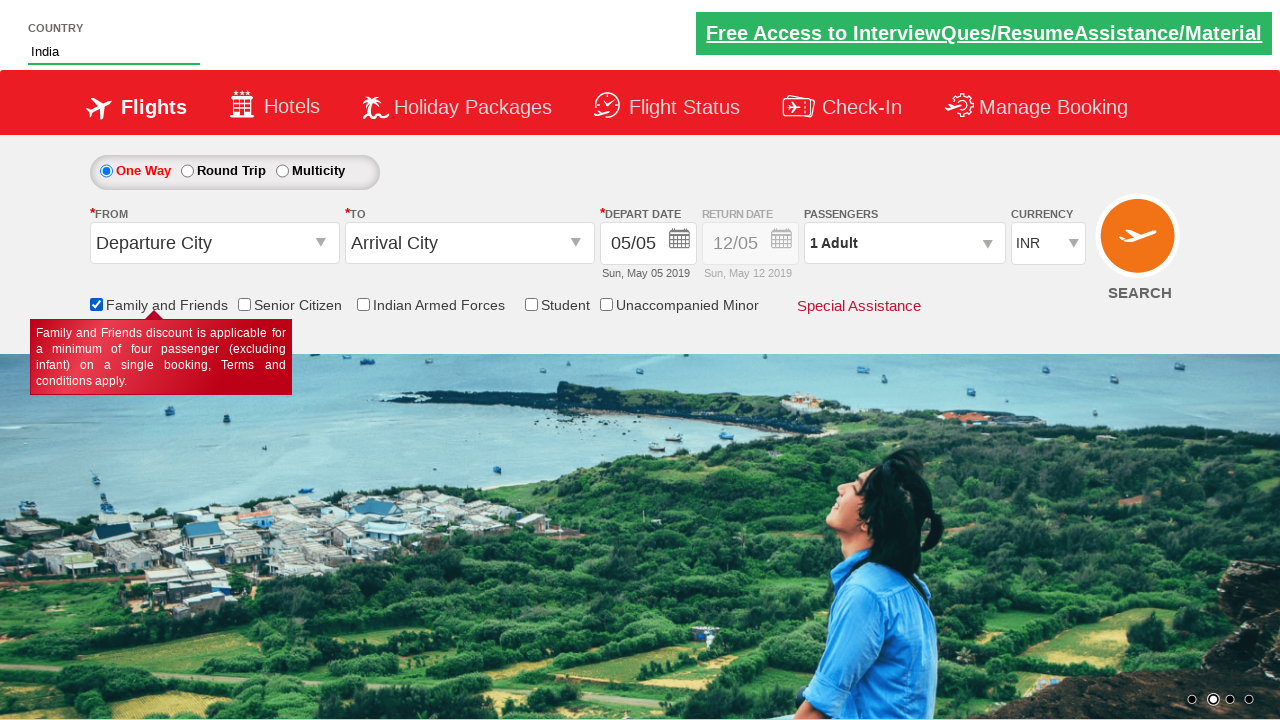

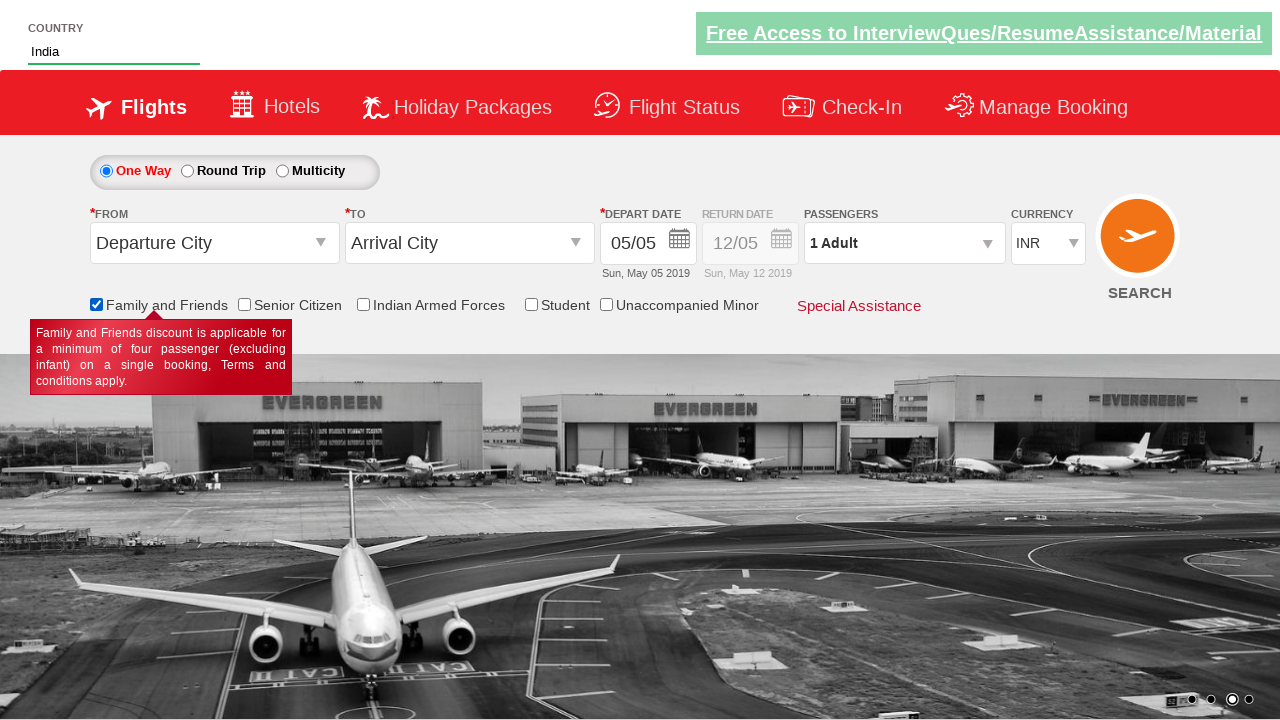